Tests the search functionality on python.org by entering a search term and verifying that results are displayed.

Starting URL: https://www.python.org

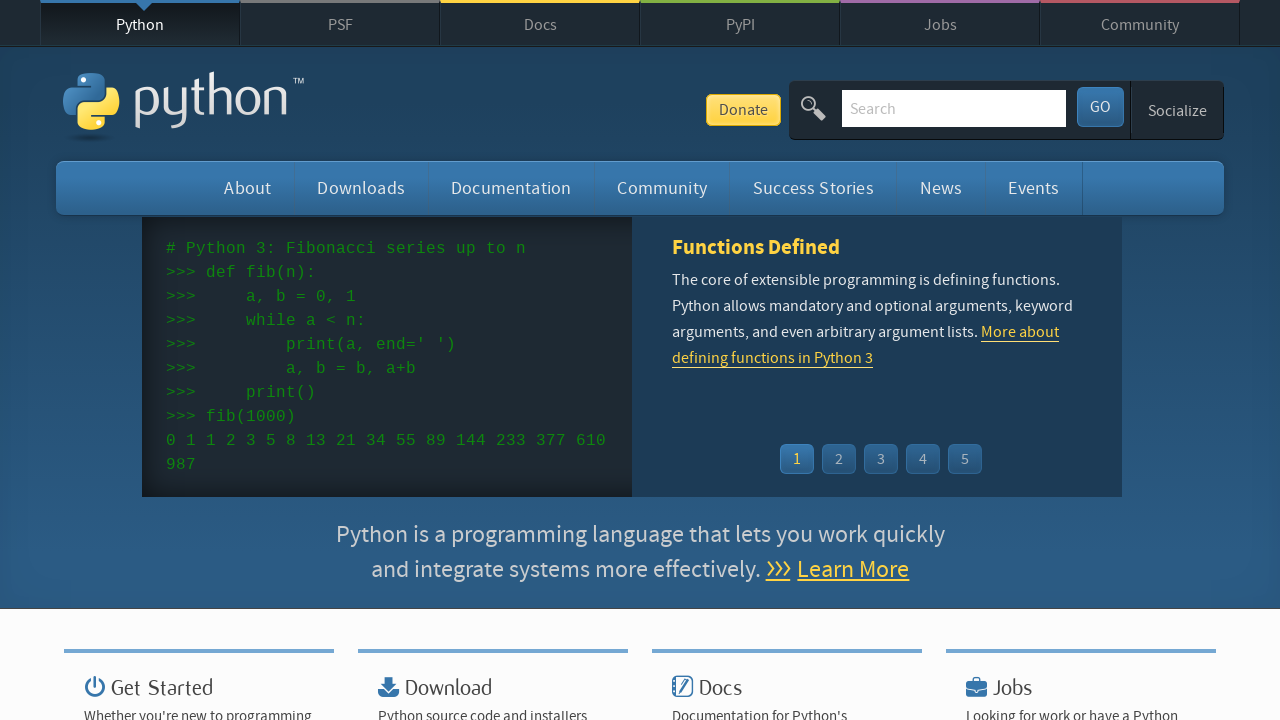

Clicked on the search field at (954, 108) on #id-search-field
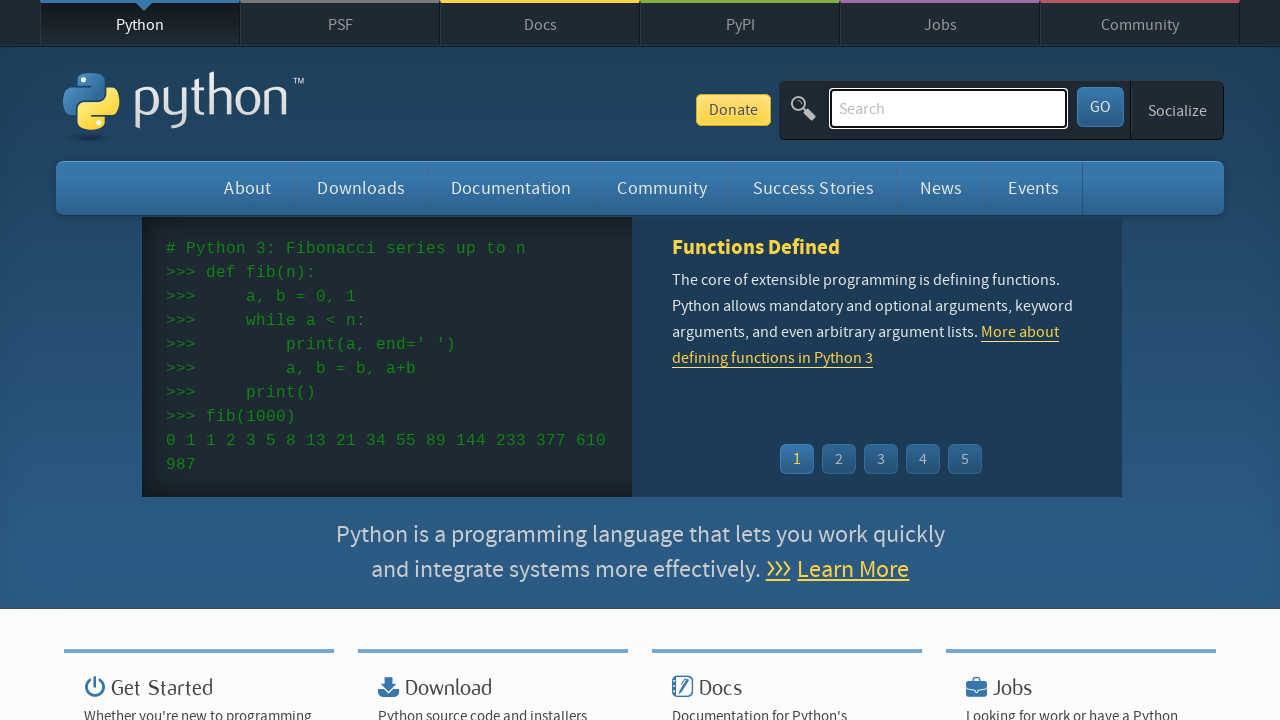

Entered 'testing' in search field on #id-search-field
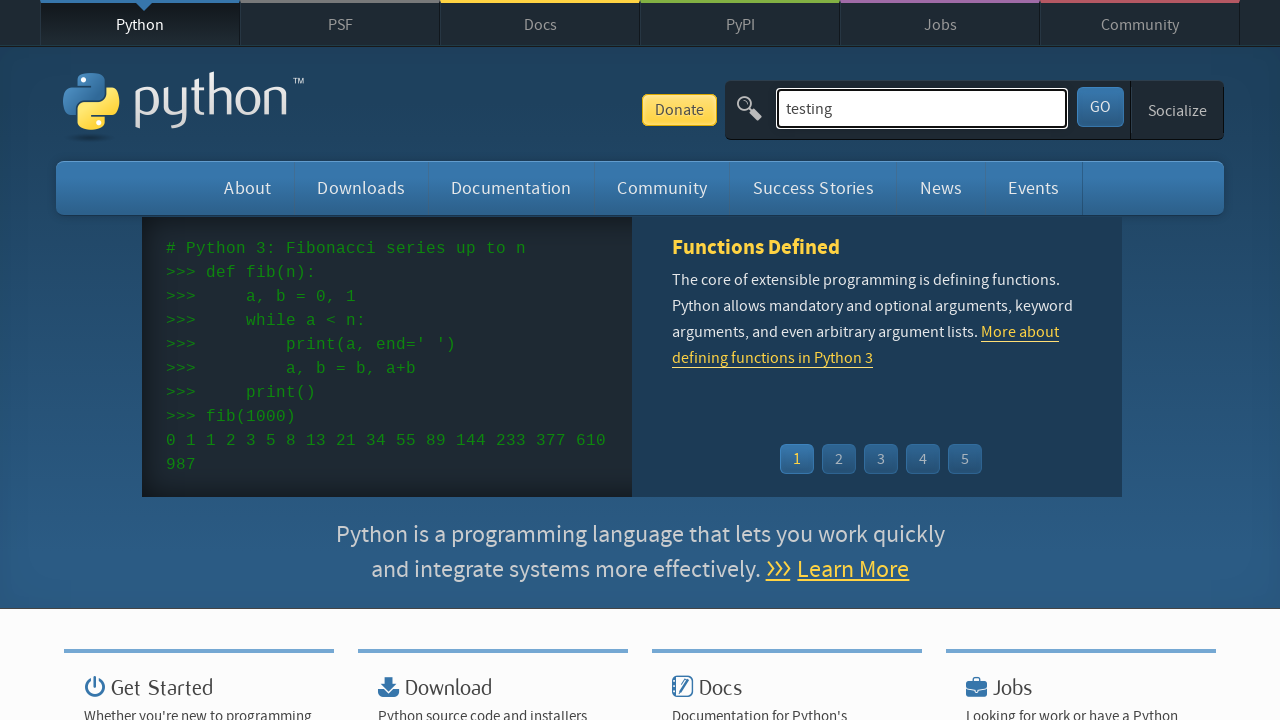

Clicked submit button to search at (1100, 107) on #submit
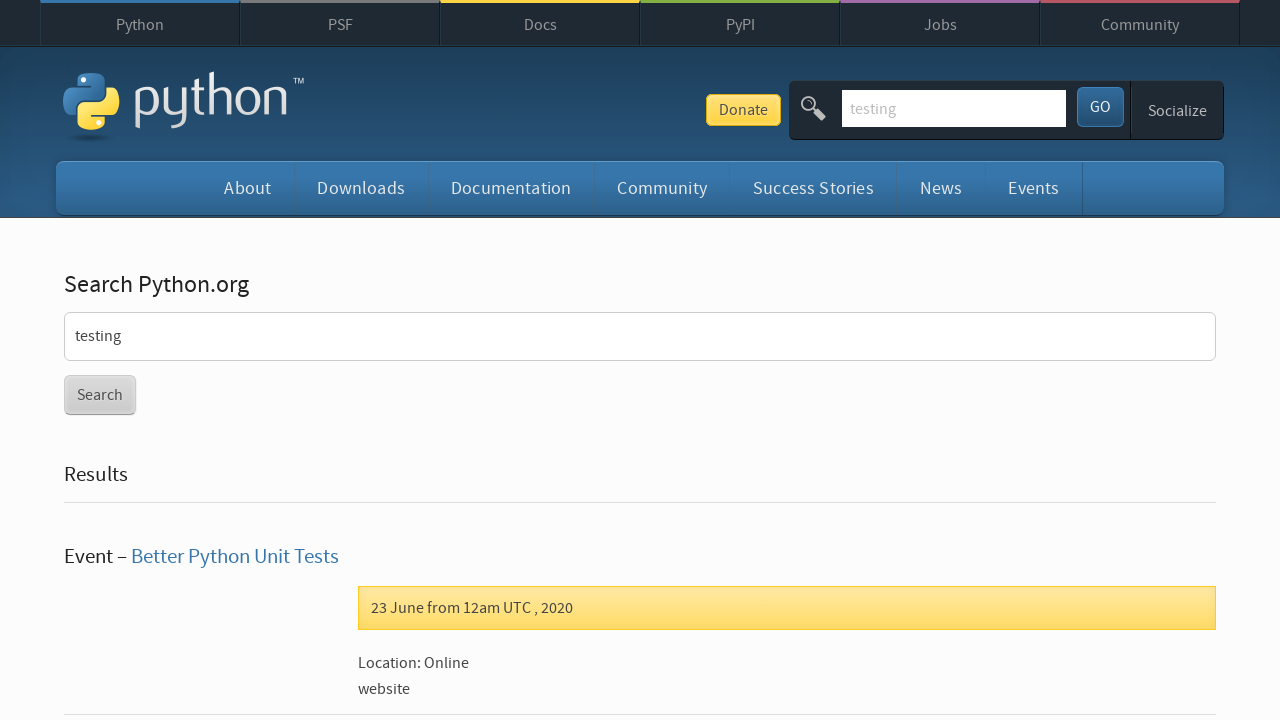

Search results loaded and results heading appeared
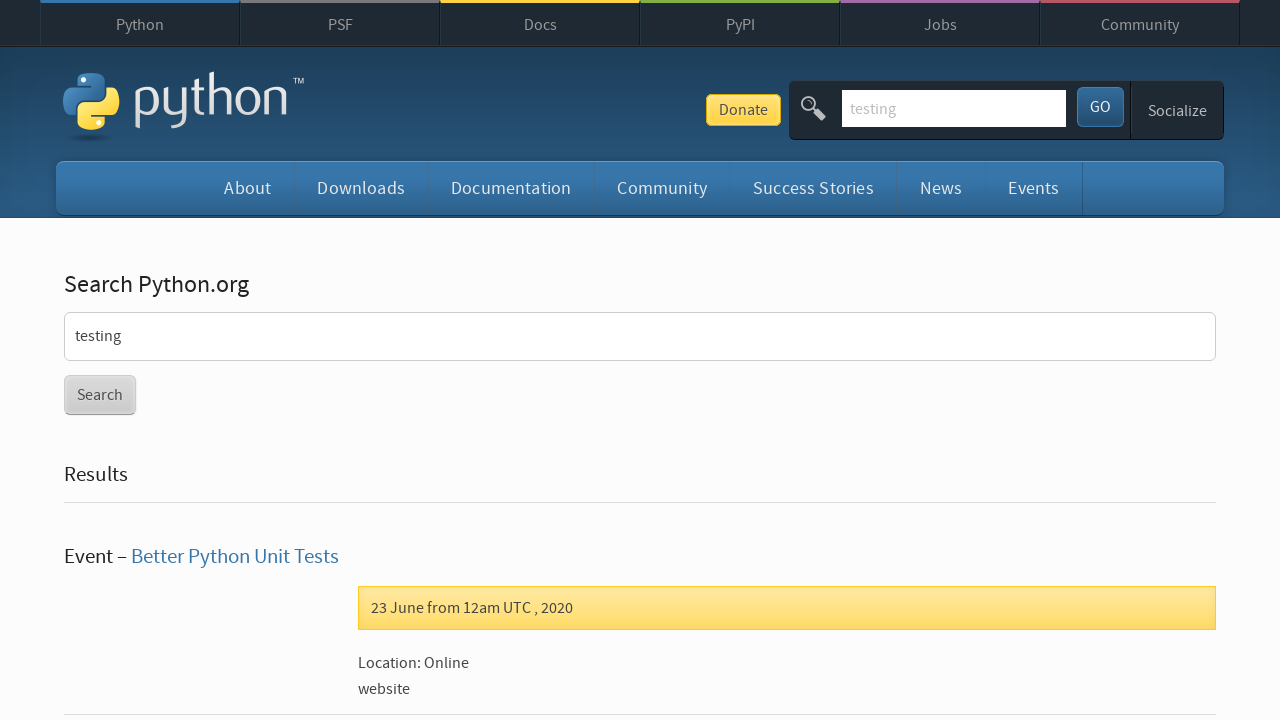

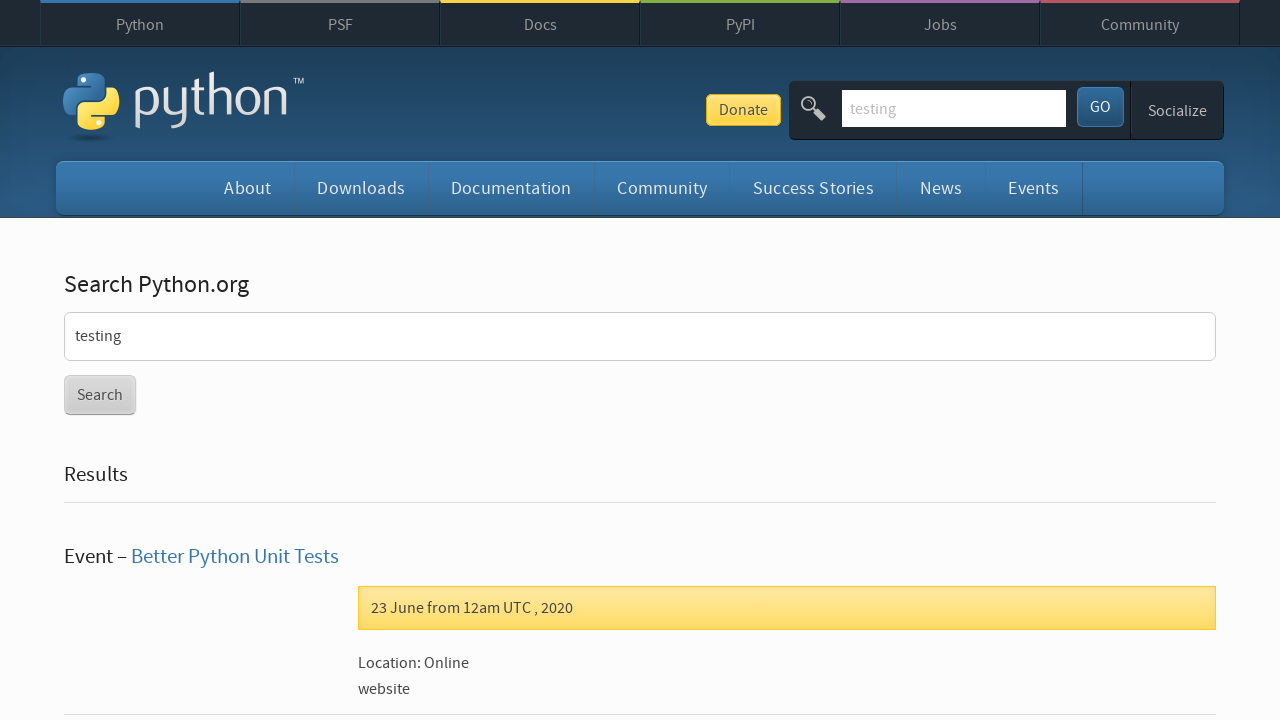